Navigates to the nopCommerce admin demo page and waits for it to load completely

Starting URL: https://admin-demo.nopcommerce.com/

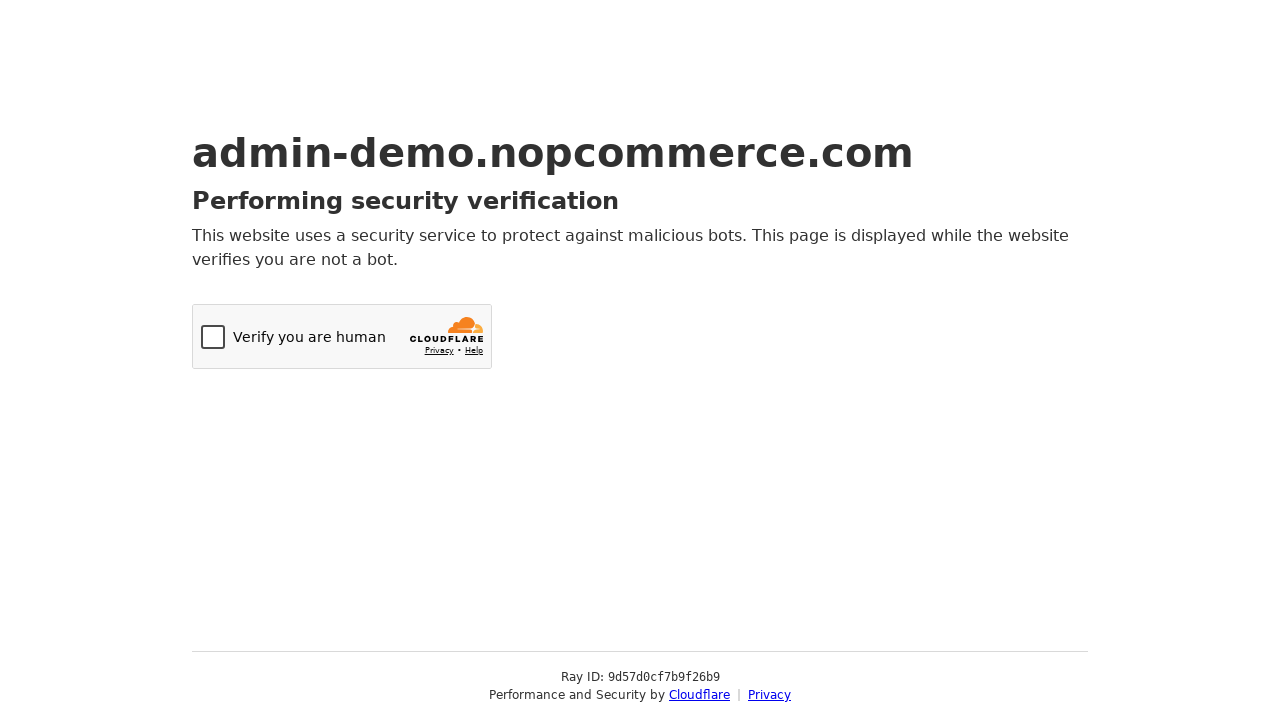

Navigated to nopCommerce admin demo page
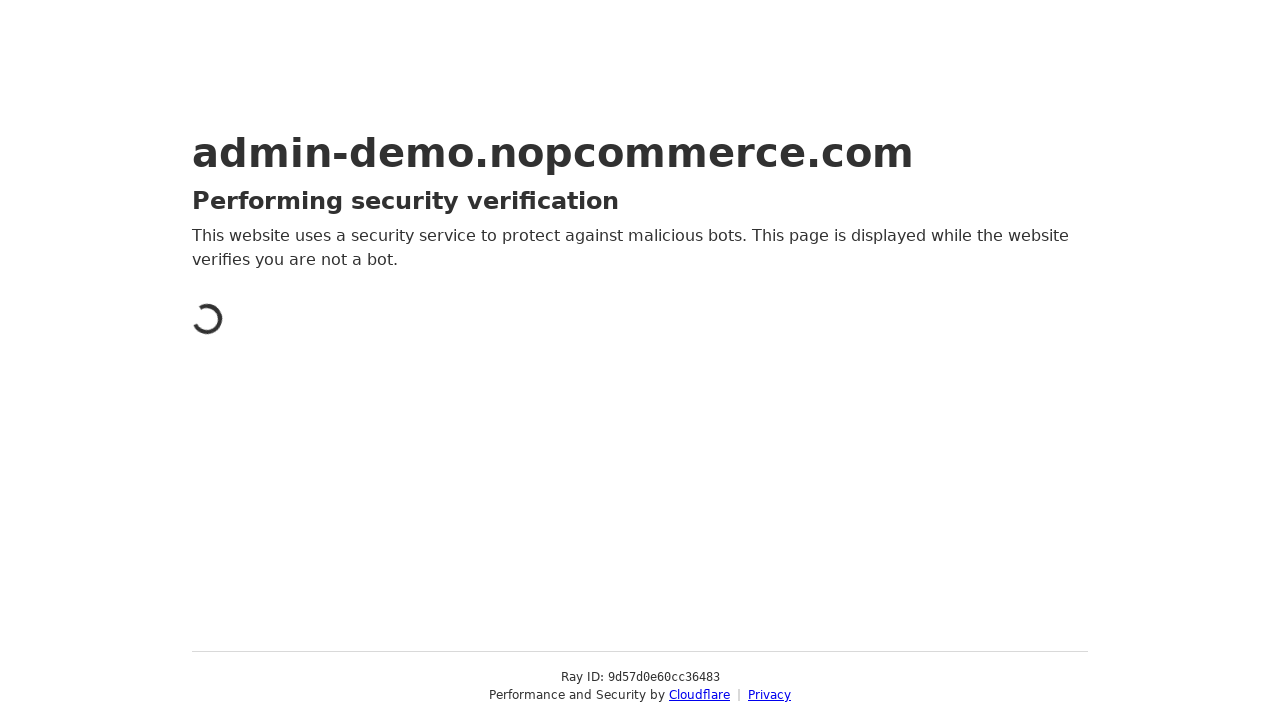

Waited for network to become idle
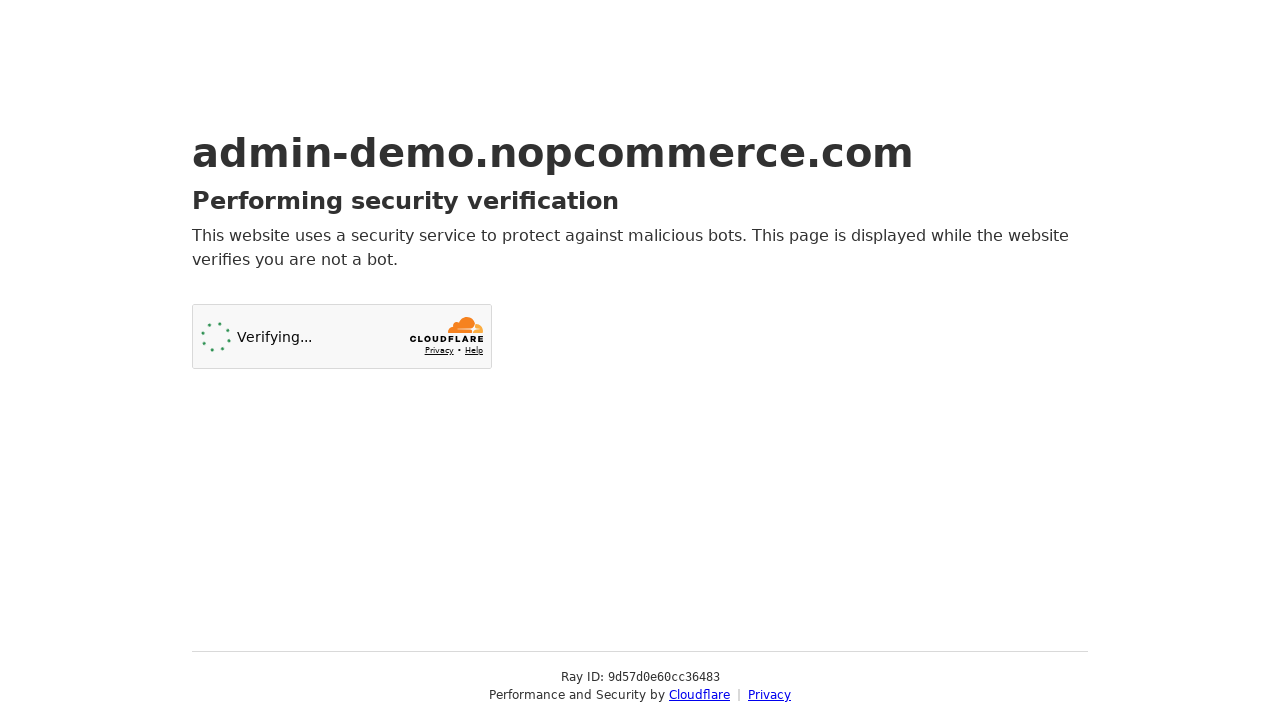

Verified page has loaded by confirming body element is visible
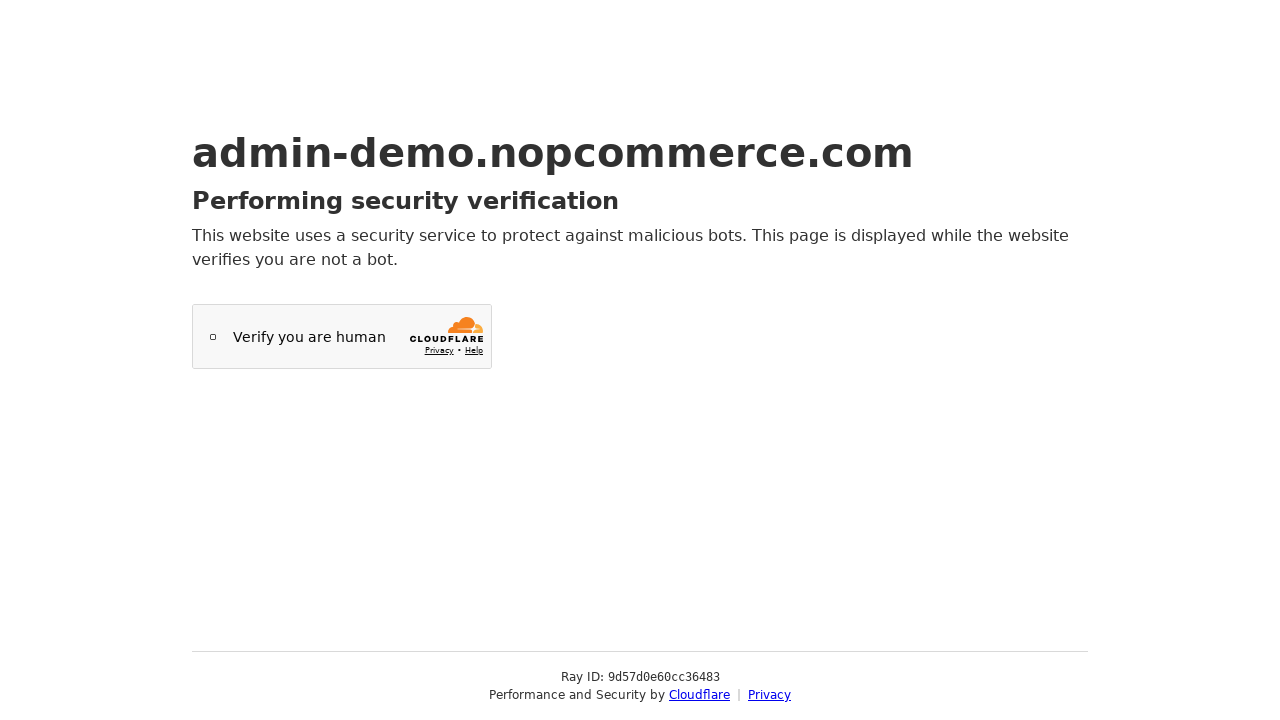

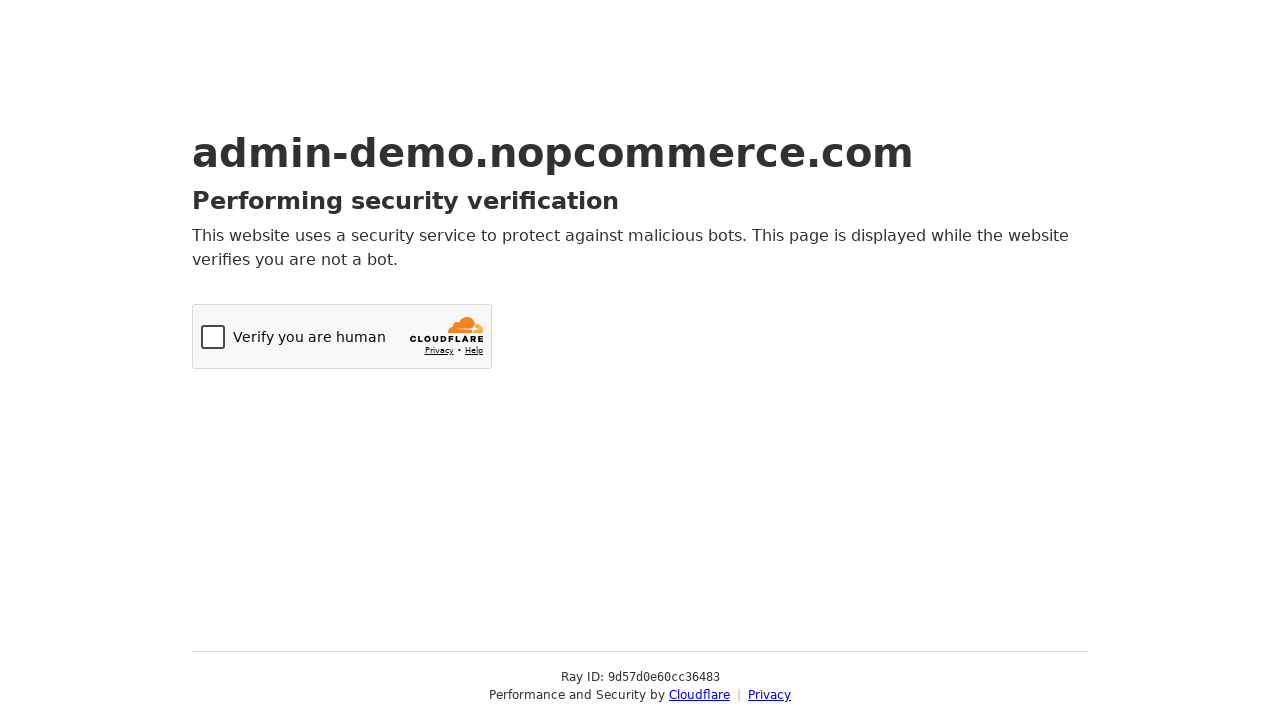